Tests enable/disable functionality by clicking disable button and verifying input state

Starting URL: https://codenboxautomationlab.com/practice/

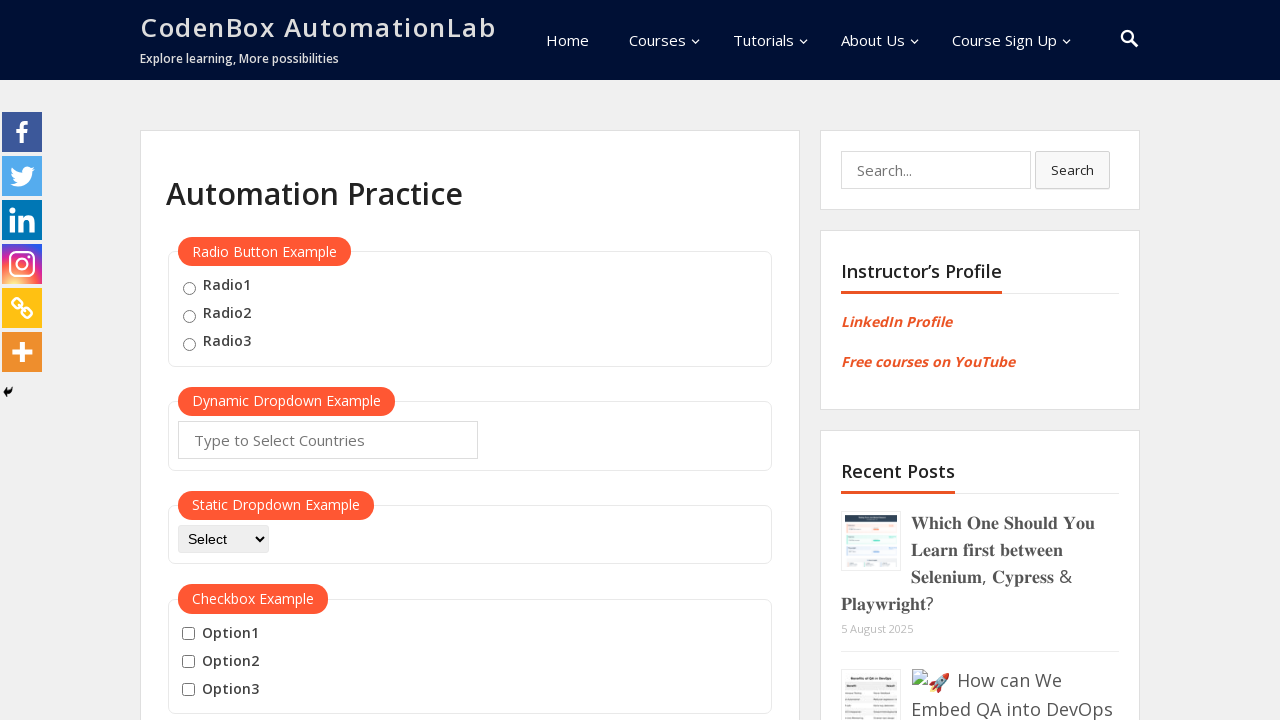

Clicked disable button at (217, 361) on #disabled-button
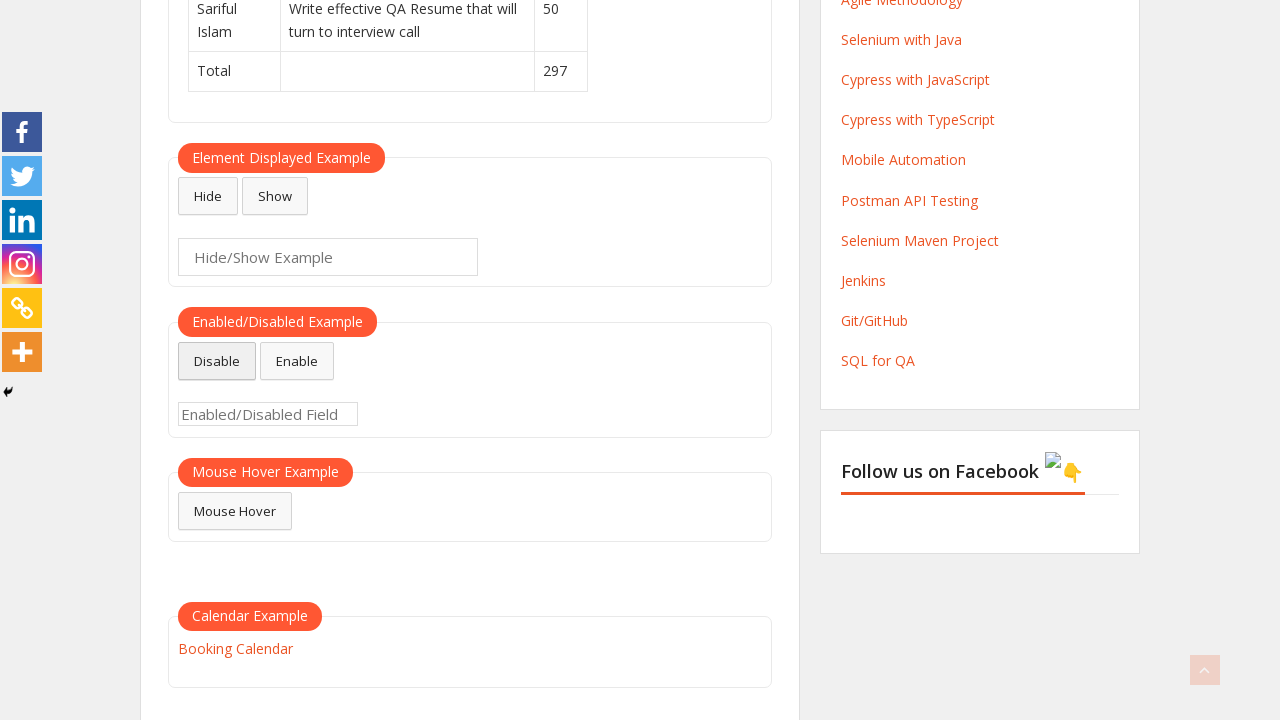

Verified input field is disabled
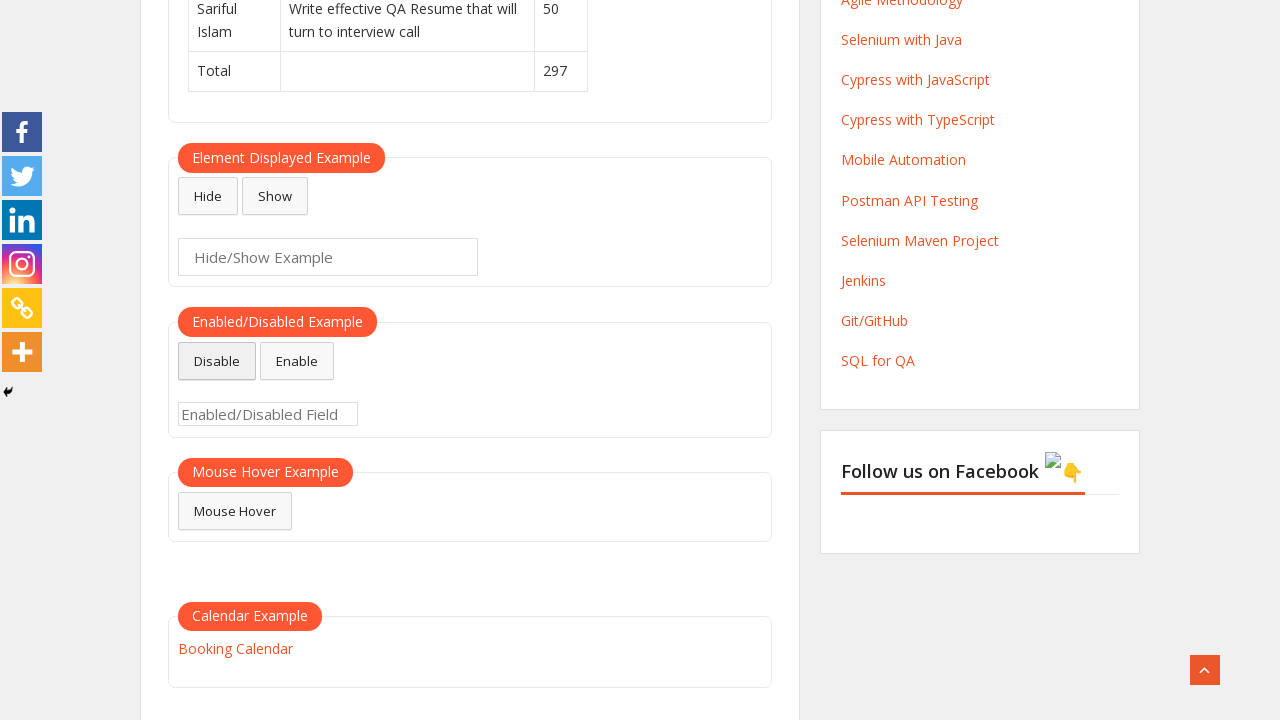

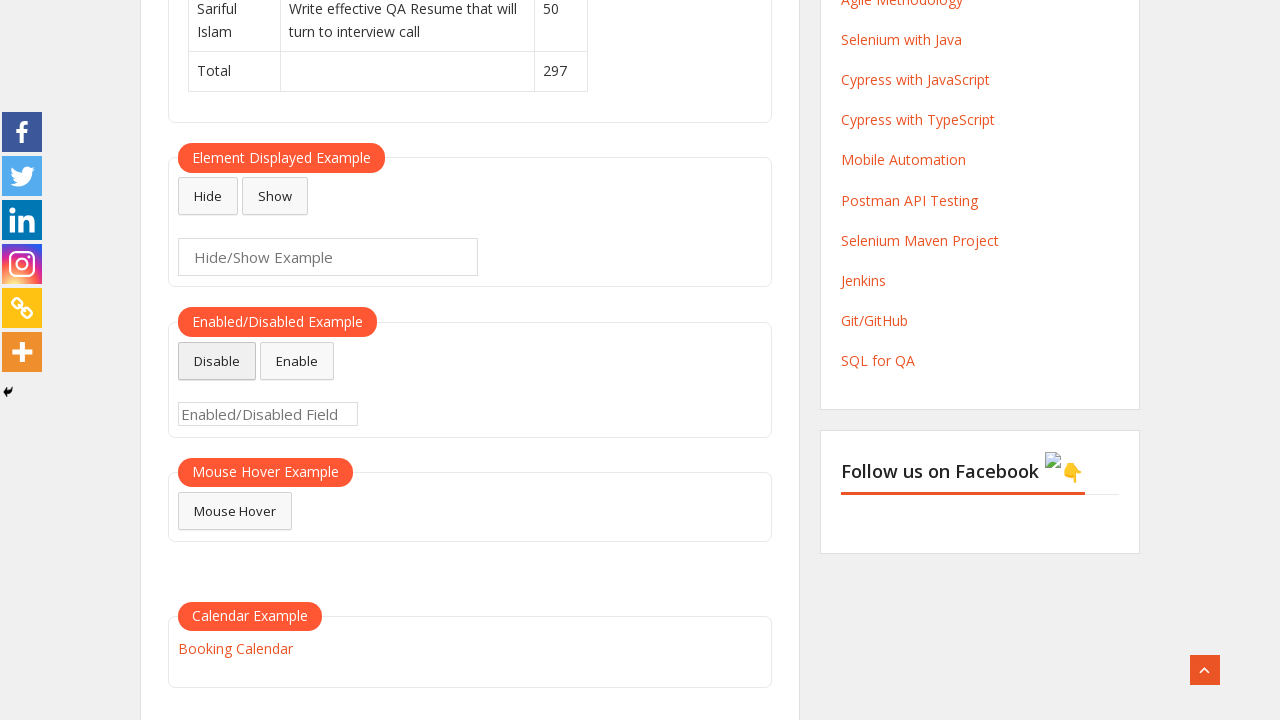